Performs a drag and drop action using offset coordinates of the target element

Starting URL: https://crossbrowsertesting.github.io/drag-and-drop

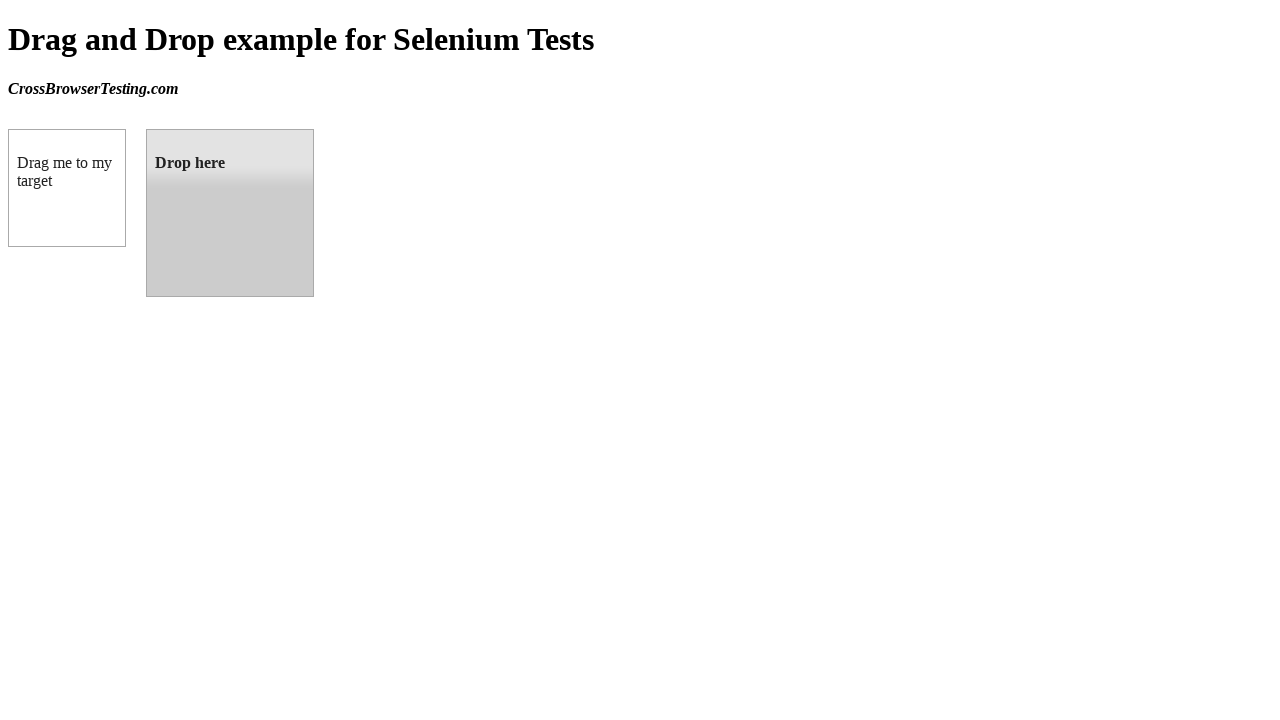

Located source element with id 'draggable'
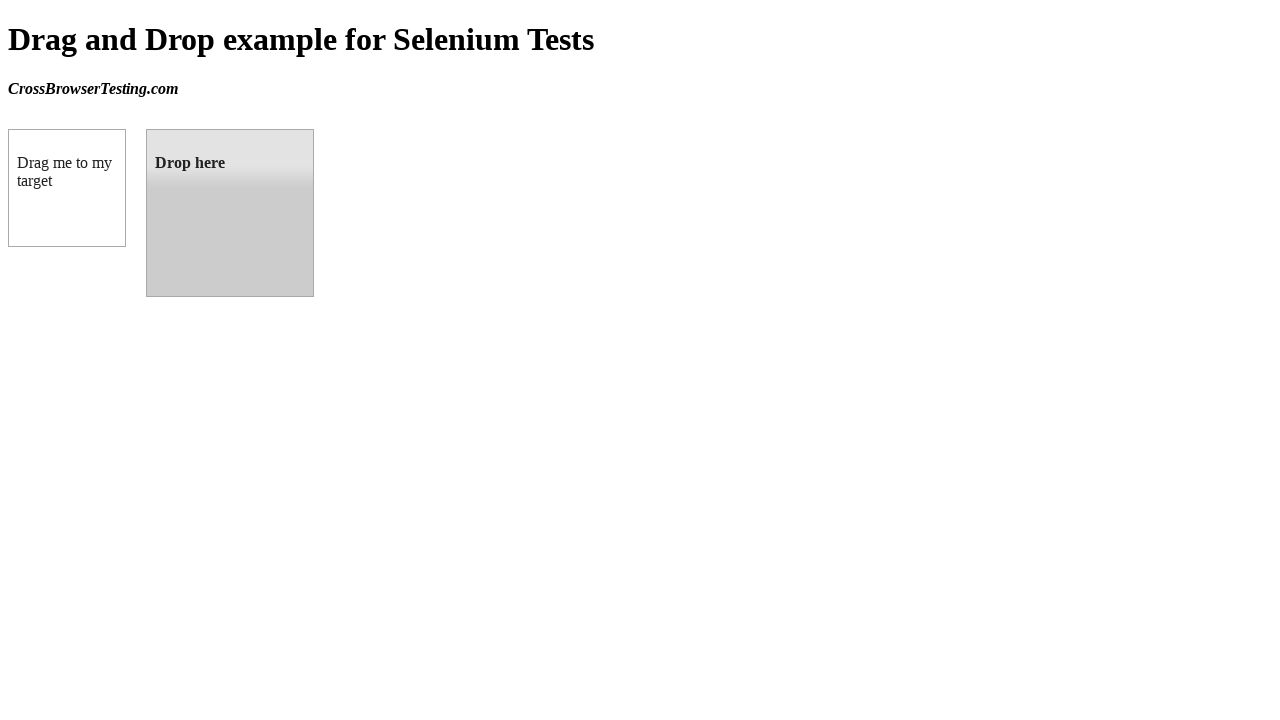

Located target element with id 'droppable'
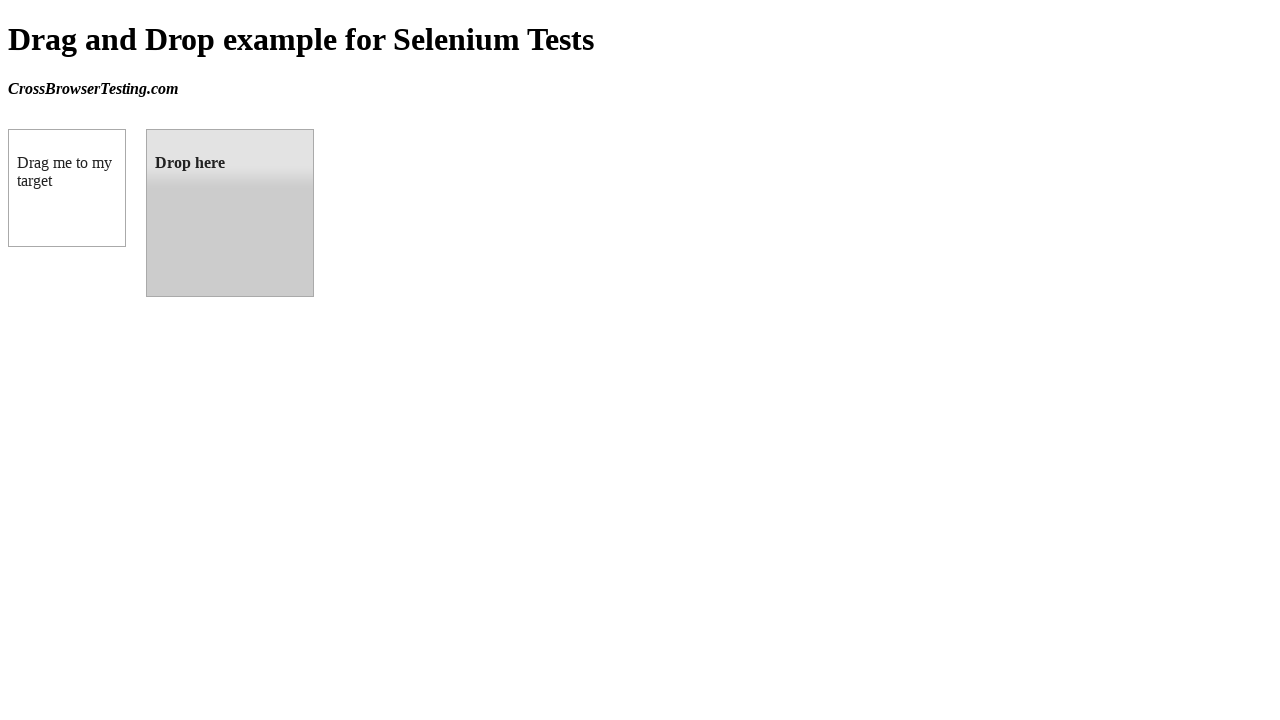

Retrieved bounding box coordinates of target element
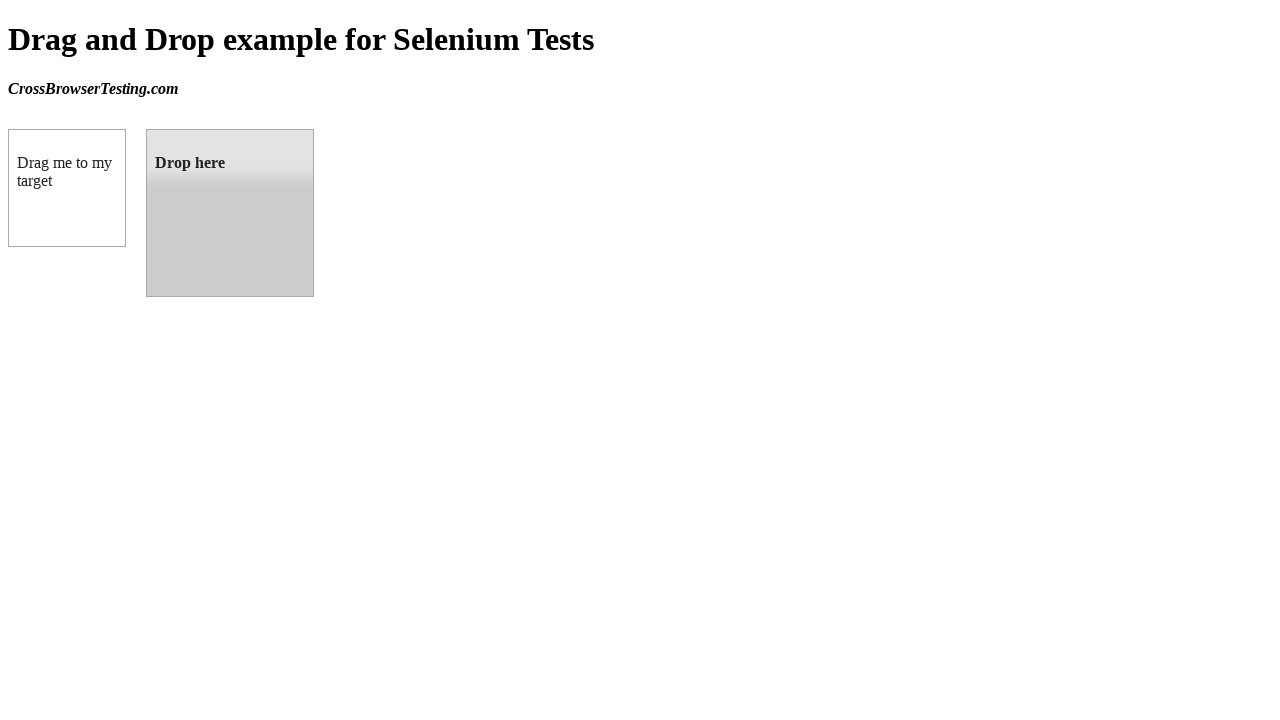

Extracted x-offset coordinate from target element
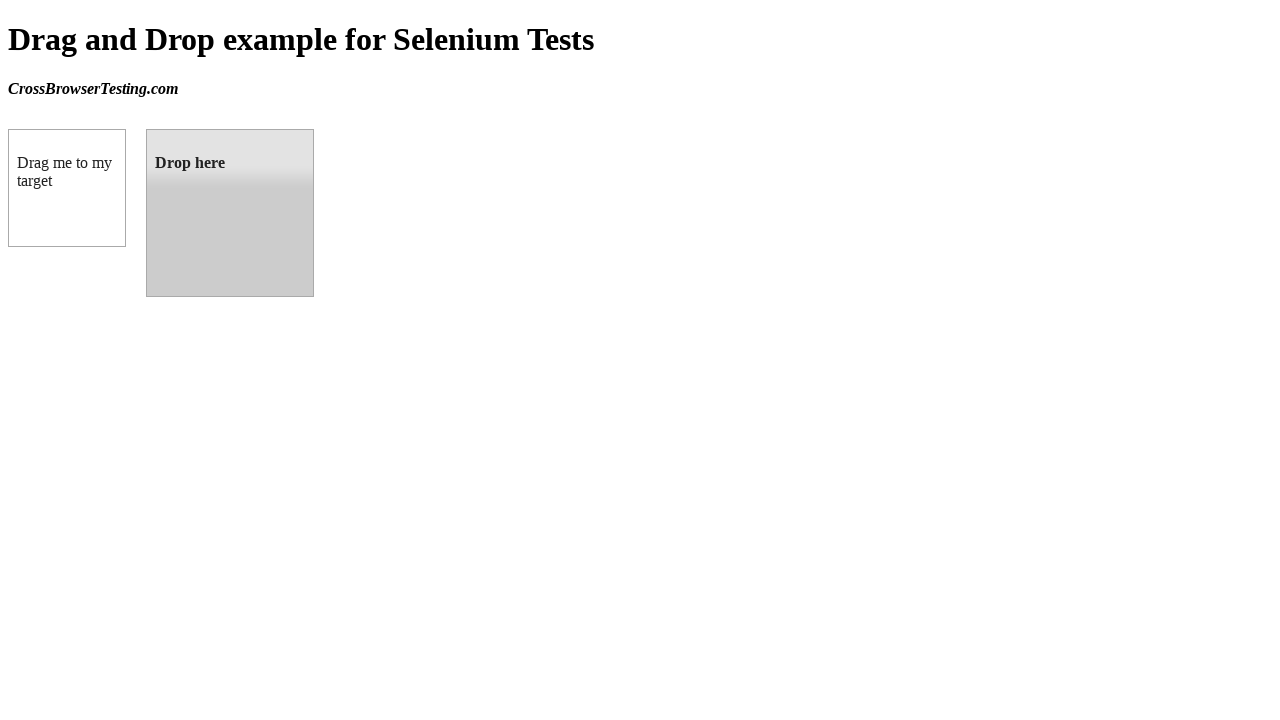

Extracted y-offset coordinate from target element
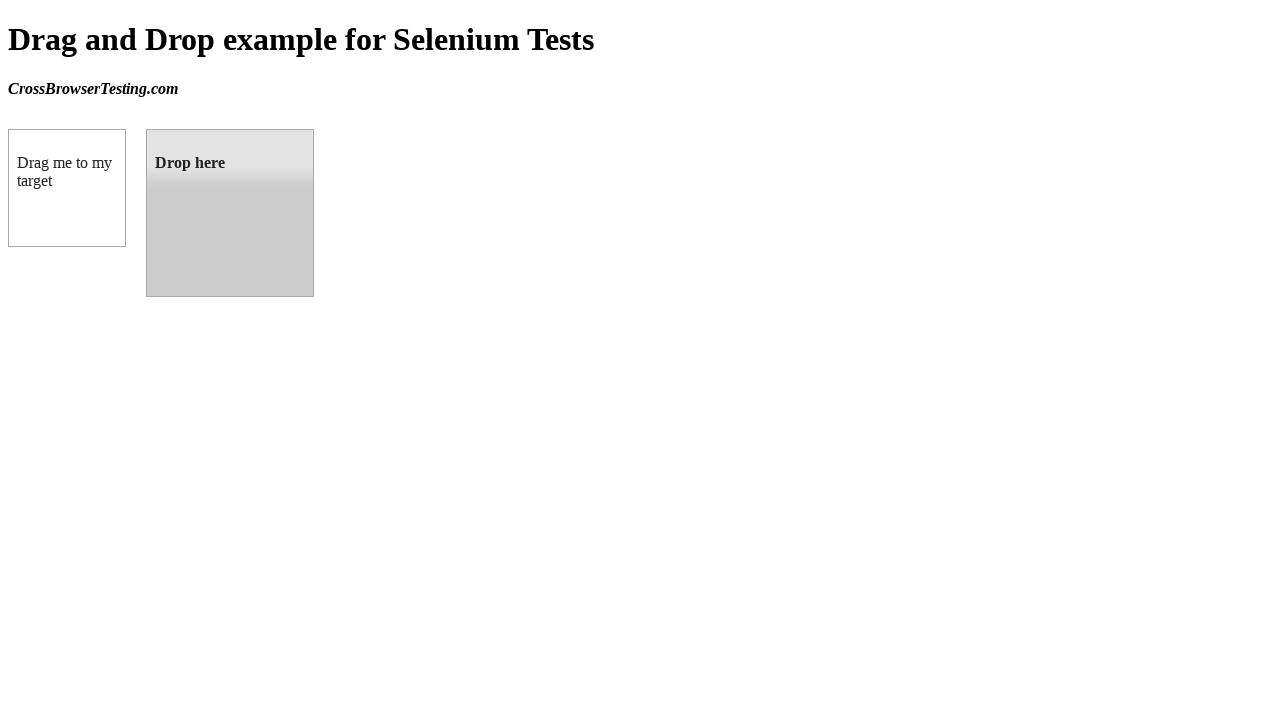

Performed drag and drop action from source to target element at (230, 213)
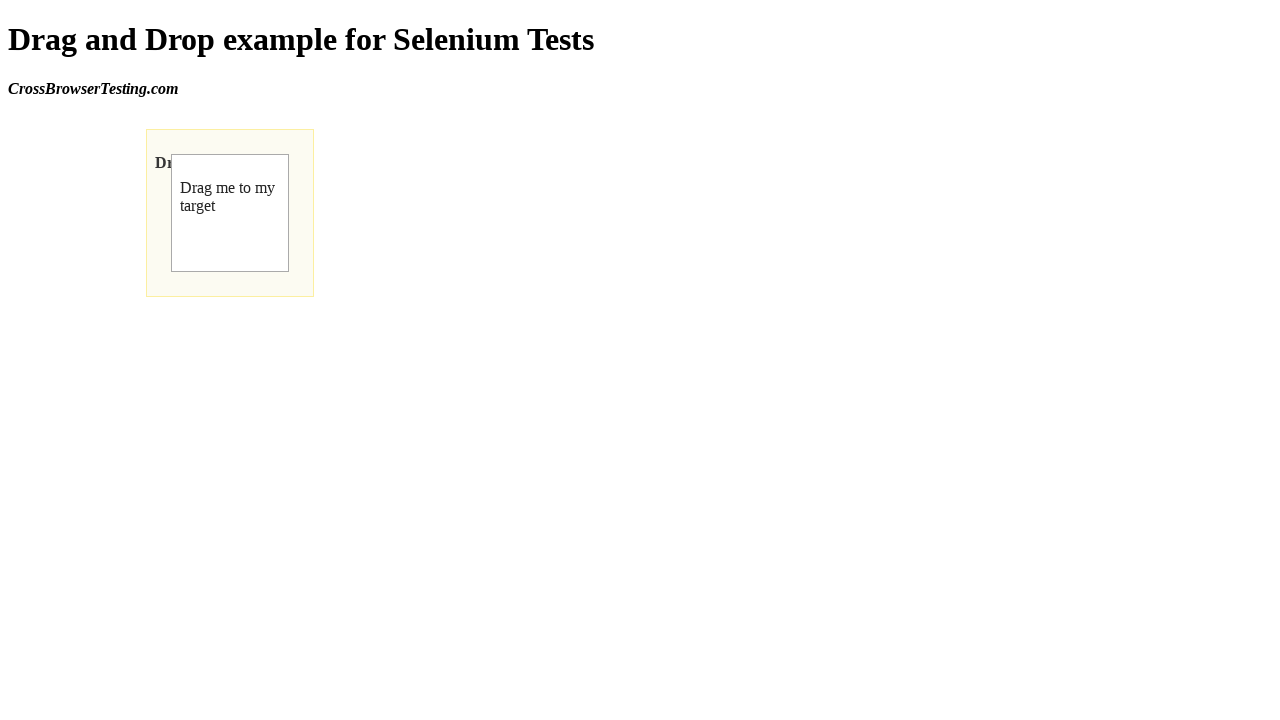

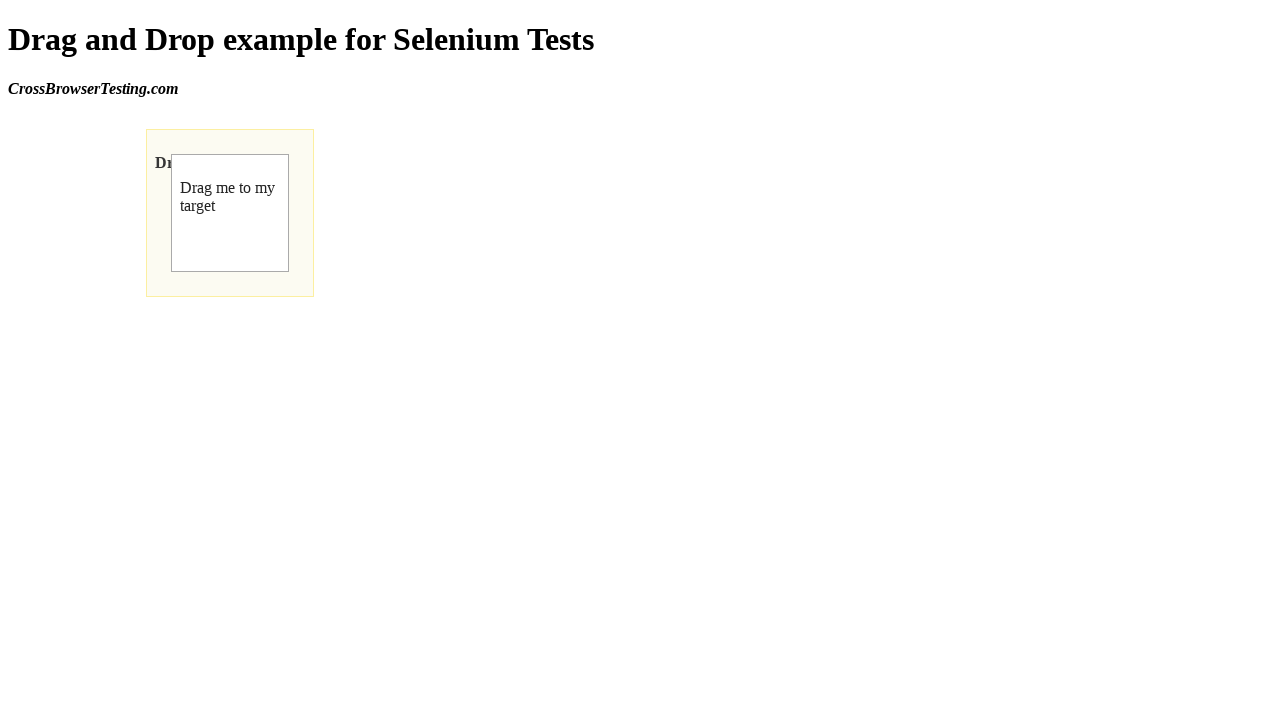